Tests nested iframe interaction by clicking on tab, switching through nested iframes and entering text

Starting URL: https://demo.automationtesting.in/Frames.html

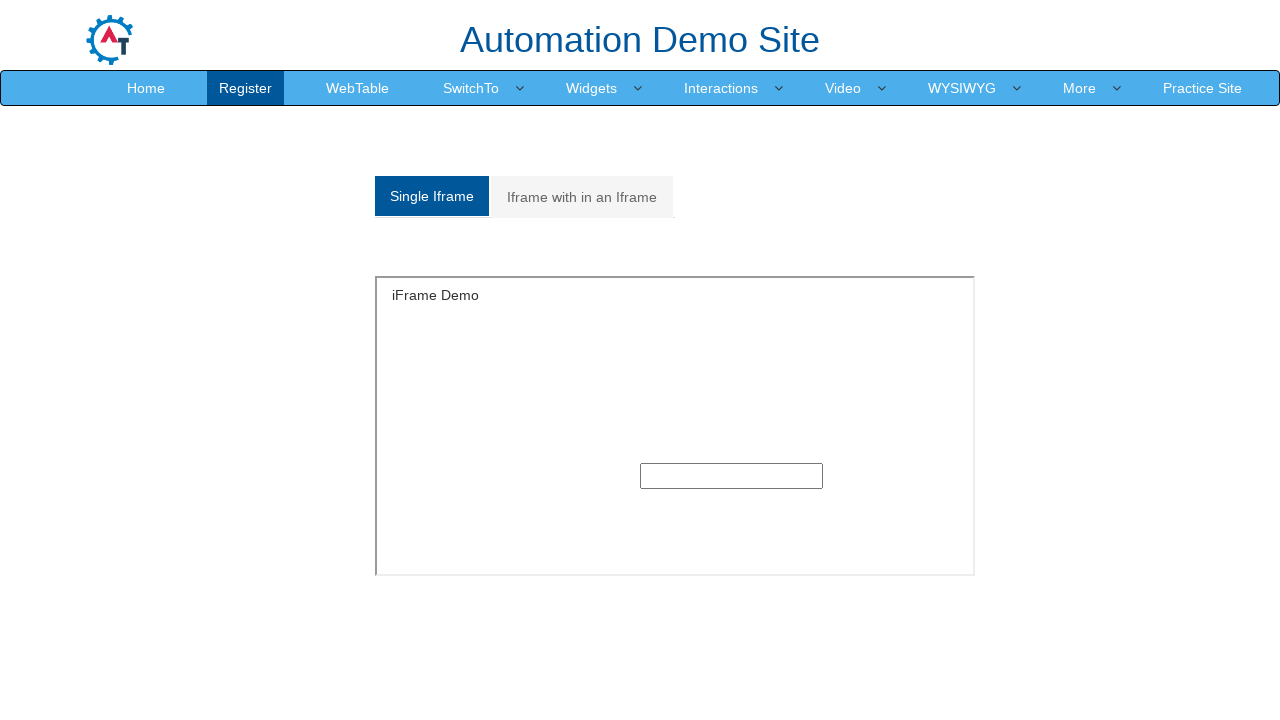

Clicked on 'Iframe with in an Iframe' tab at (583, 197) on xpath=//li[.='Iframe with in an Iframe']
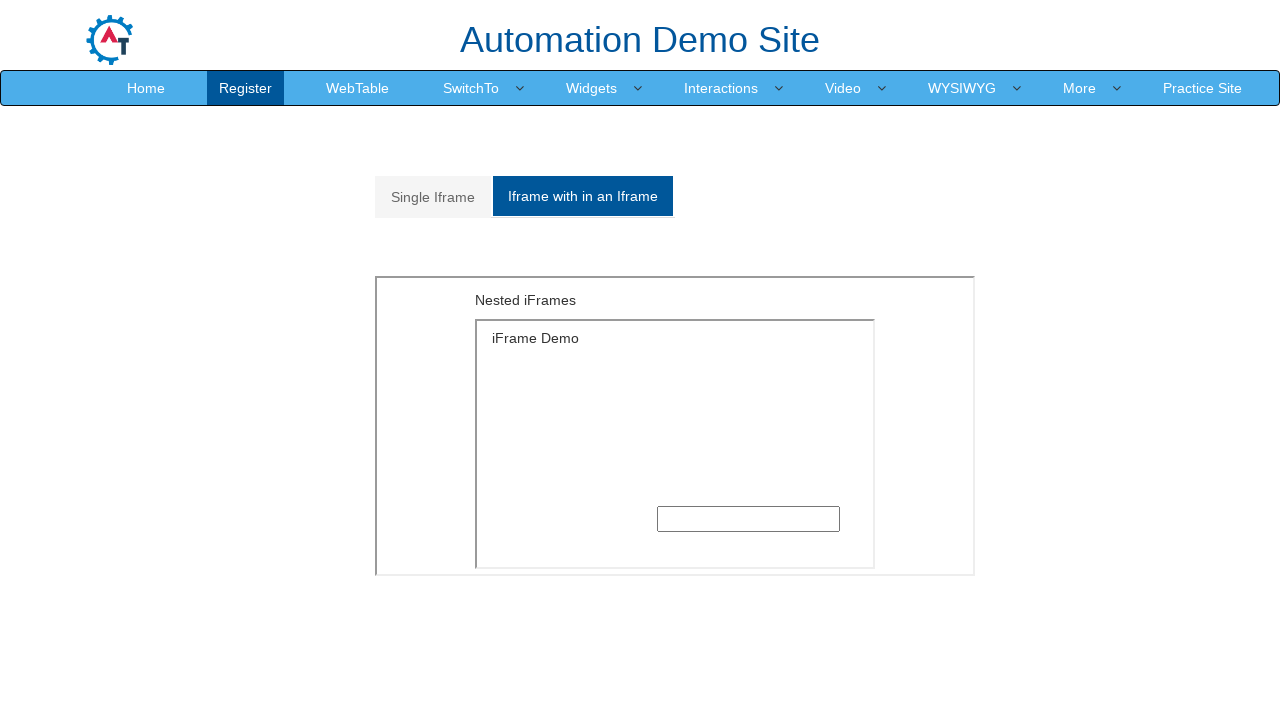

Located first nested iframe with src='MultipleFrames.html'
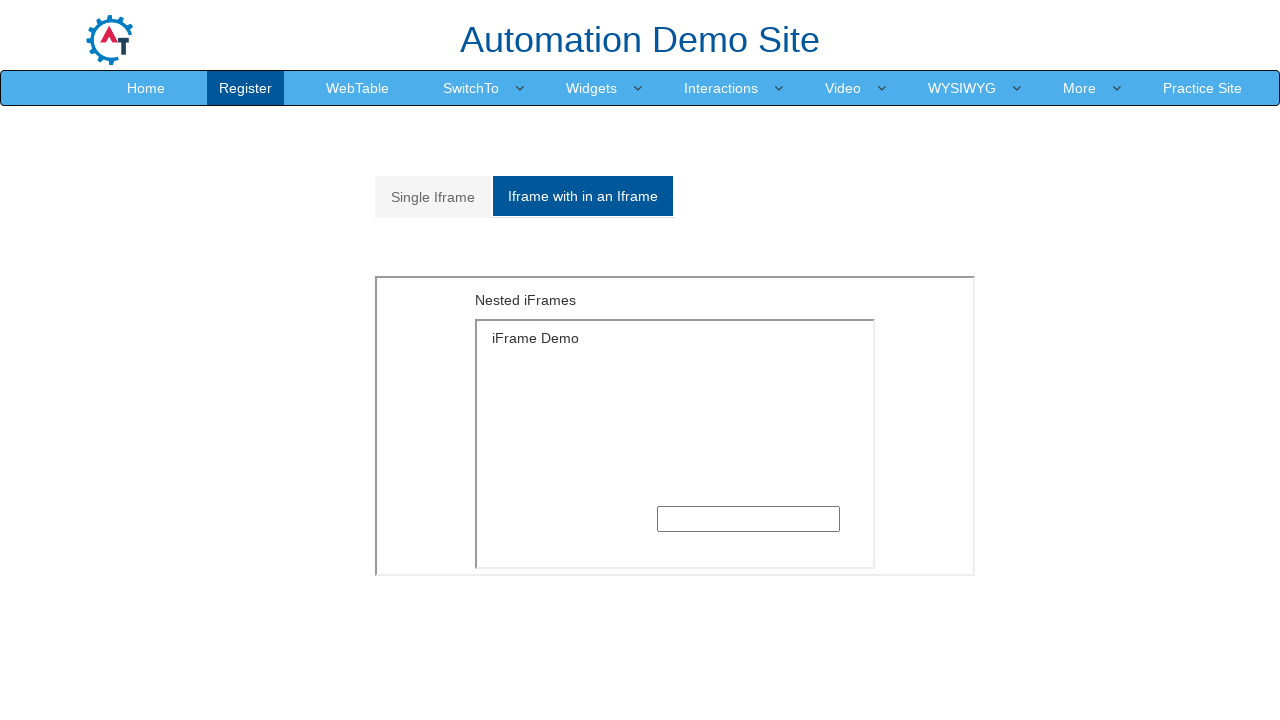

Located second nested iframe with src='SingleFrame.html'
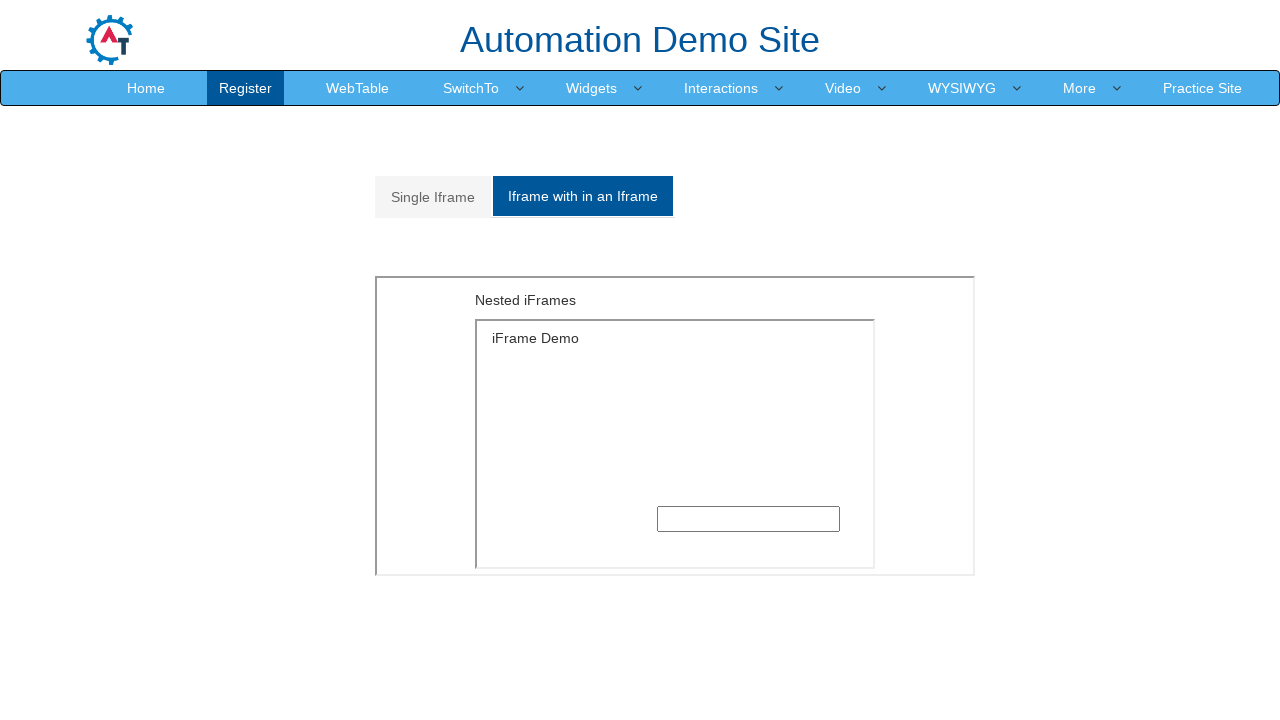

Entered 'slm' in the input field inside the nested iframe on xpath=//iframe[@src='MultipleFrames.html'] >> internal:control=enter-frame >> xp
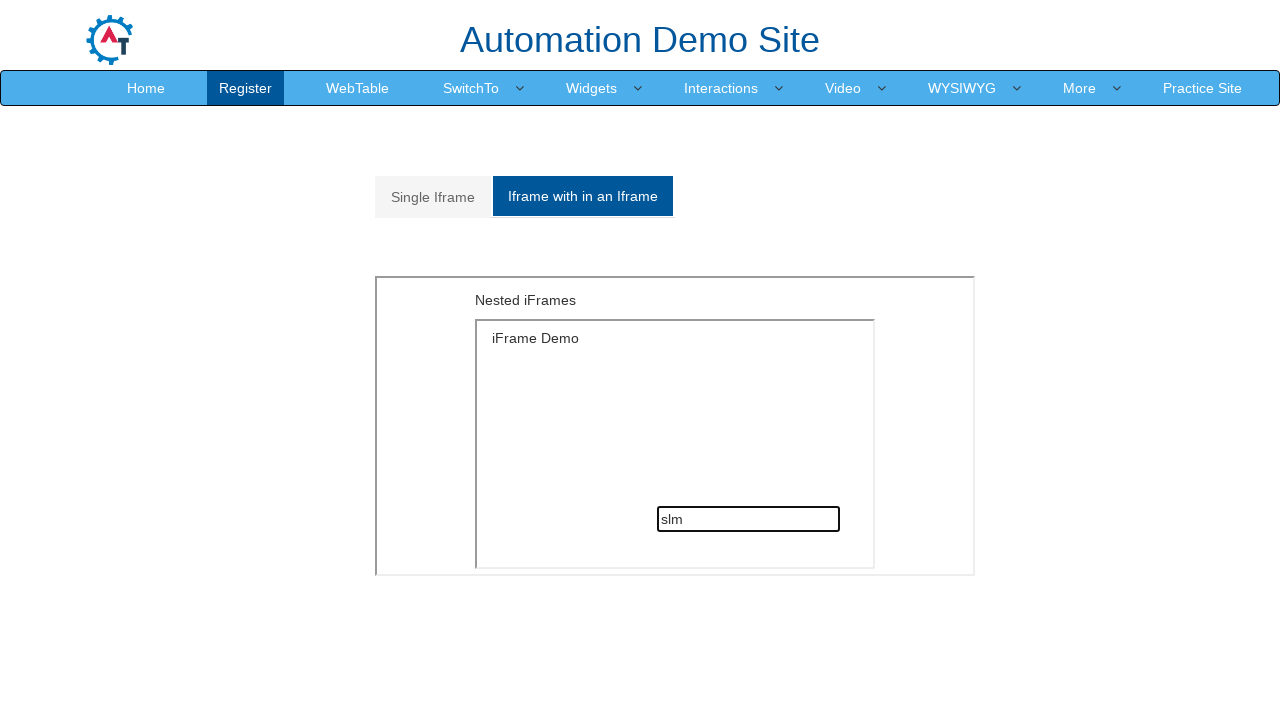

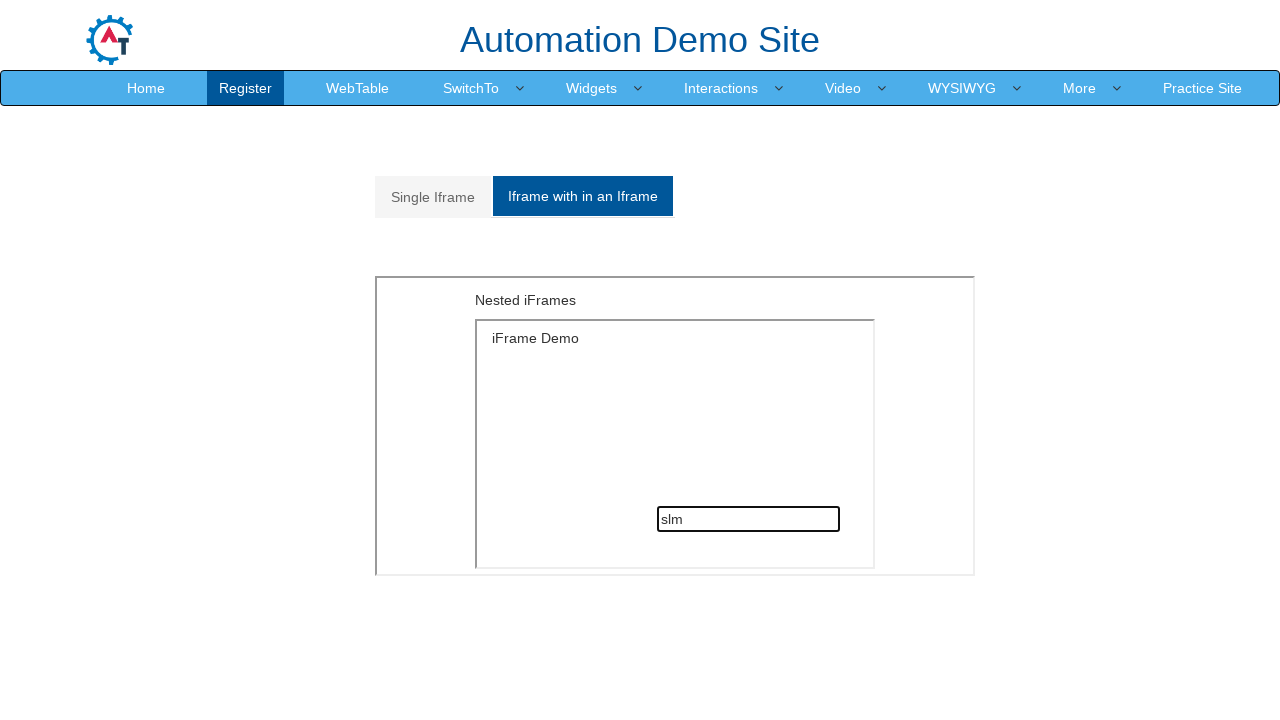